Navigates to a degree symbol website and clicks on a link with text "Degree Symbol in Math"

Starting URL: https://www.degreesymbol.net

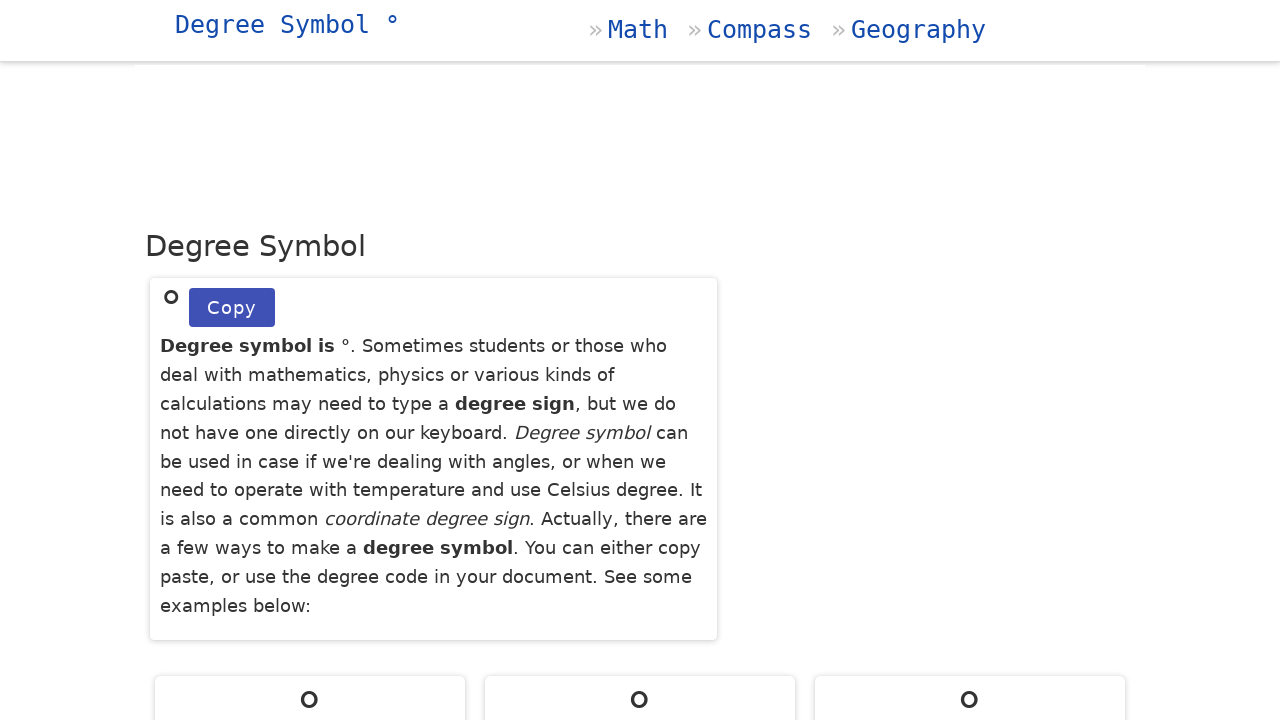

Navigated to https://www.degreesymbol.net
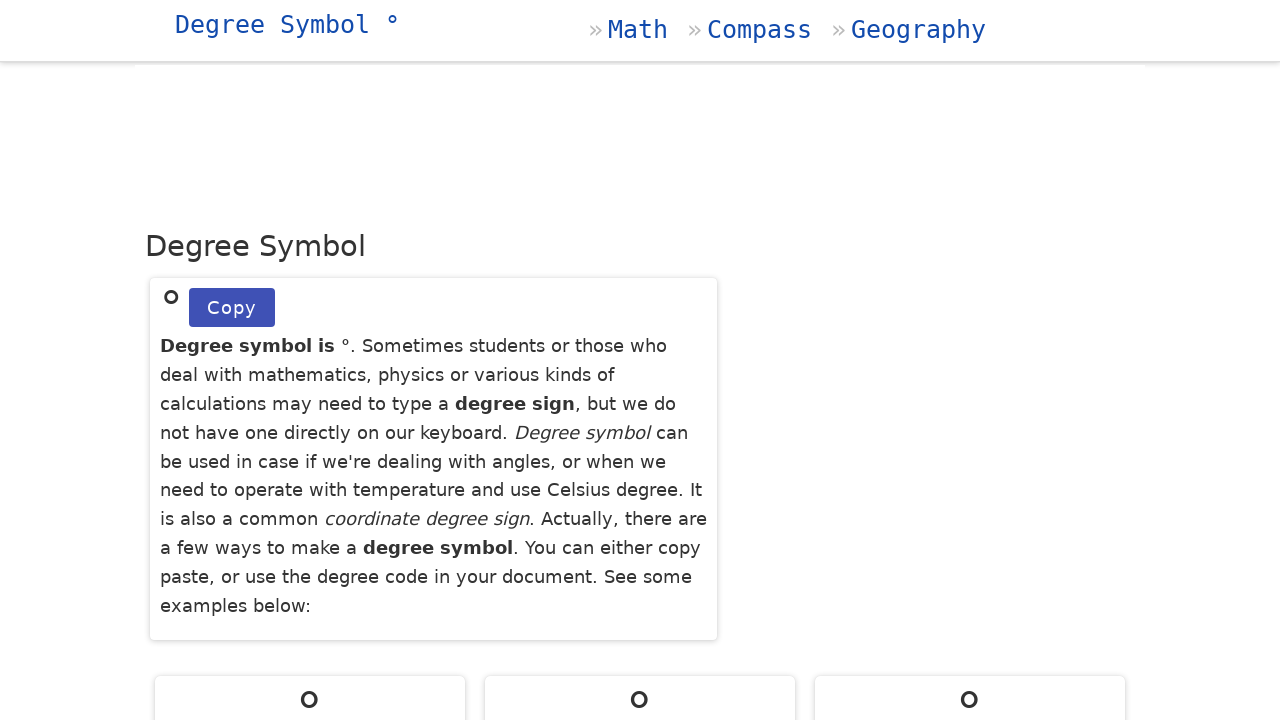

Clicked on 'Degree Symbol in Math' link at (282, 360) on text=Degree Symbol in Math
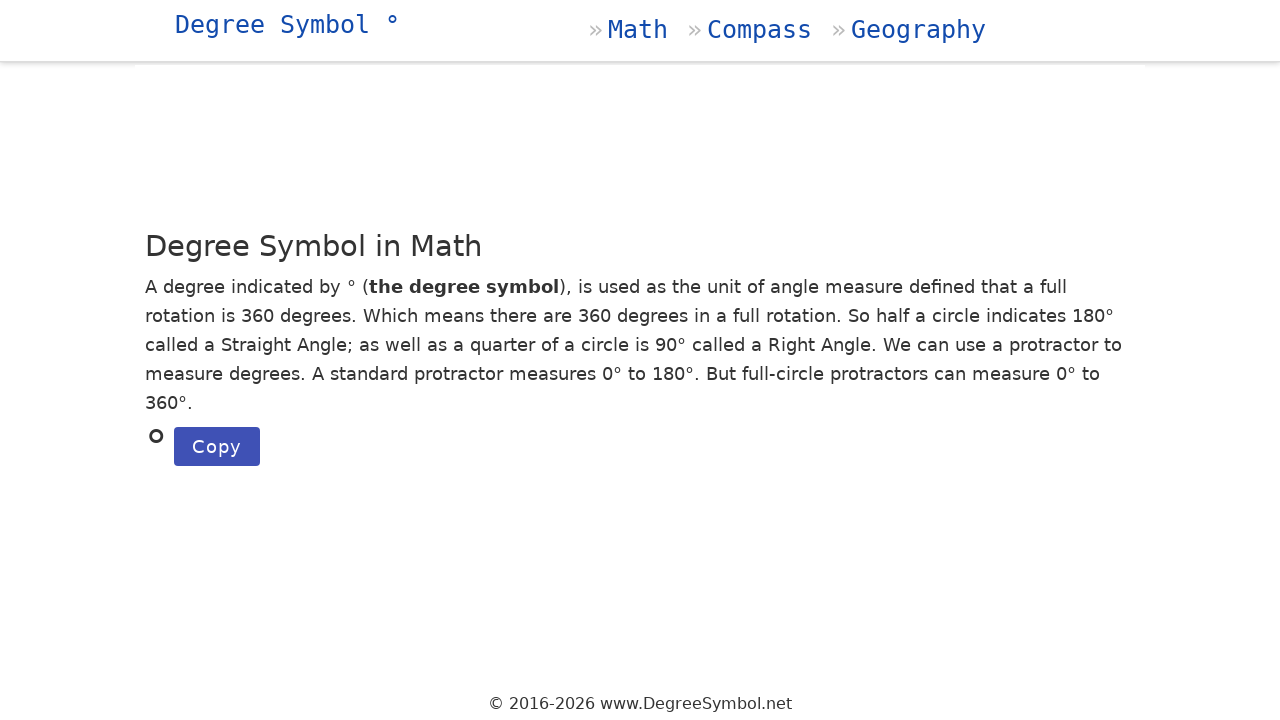

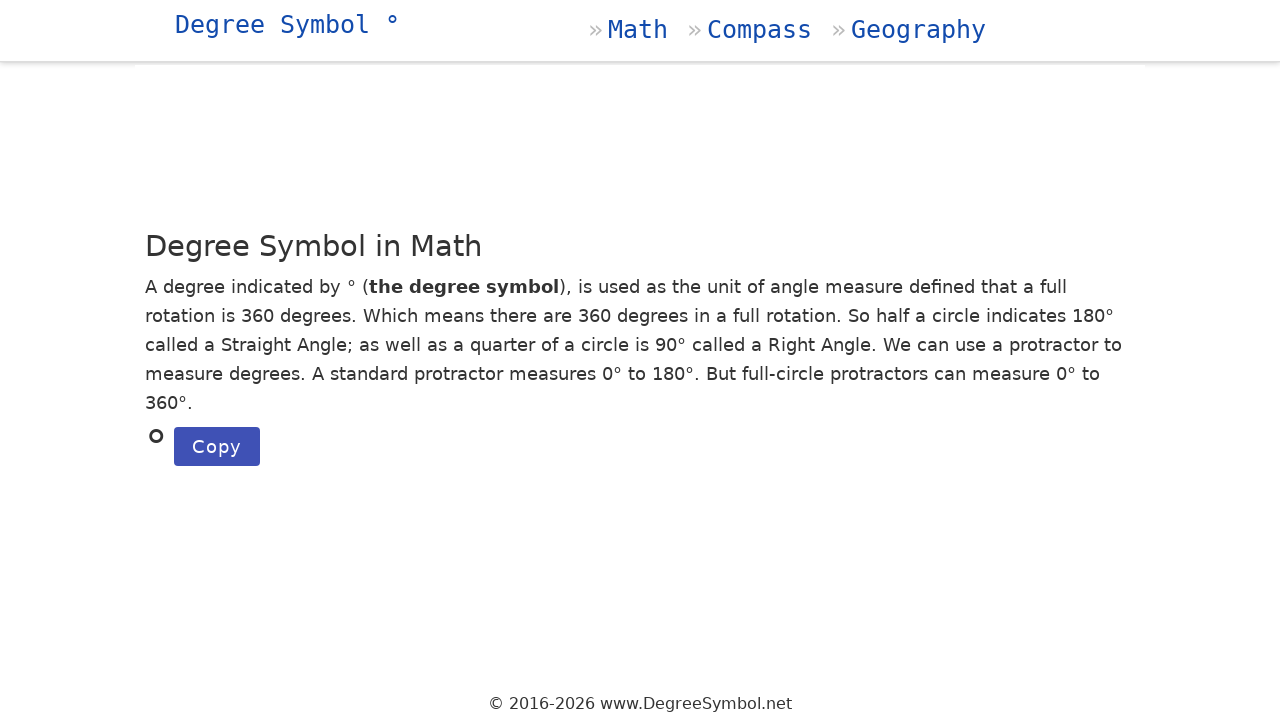